Tests navigation to the About Us page on ParaBank website and verifies the page title displays correctly

Starting URL: https://parabank.parasoft.com/parabank/index.htm

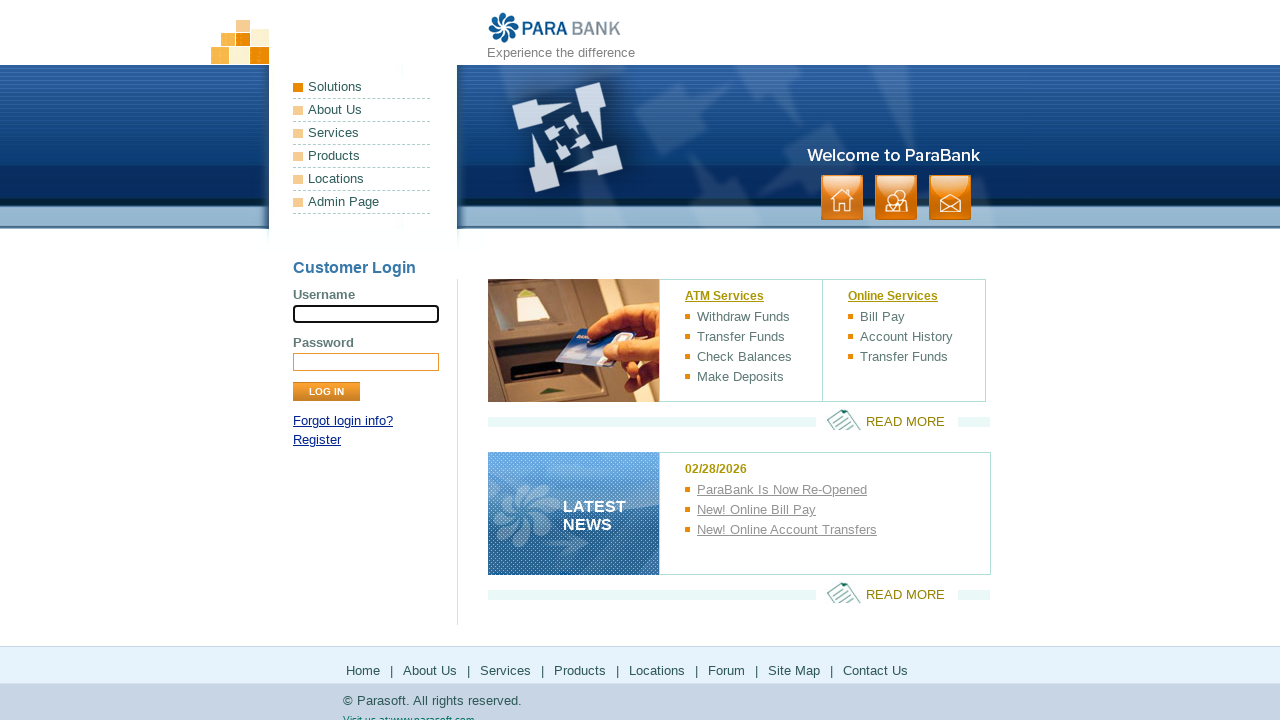

Clicked on About Us link at (362, 110) on a:has-text('About Us')
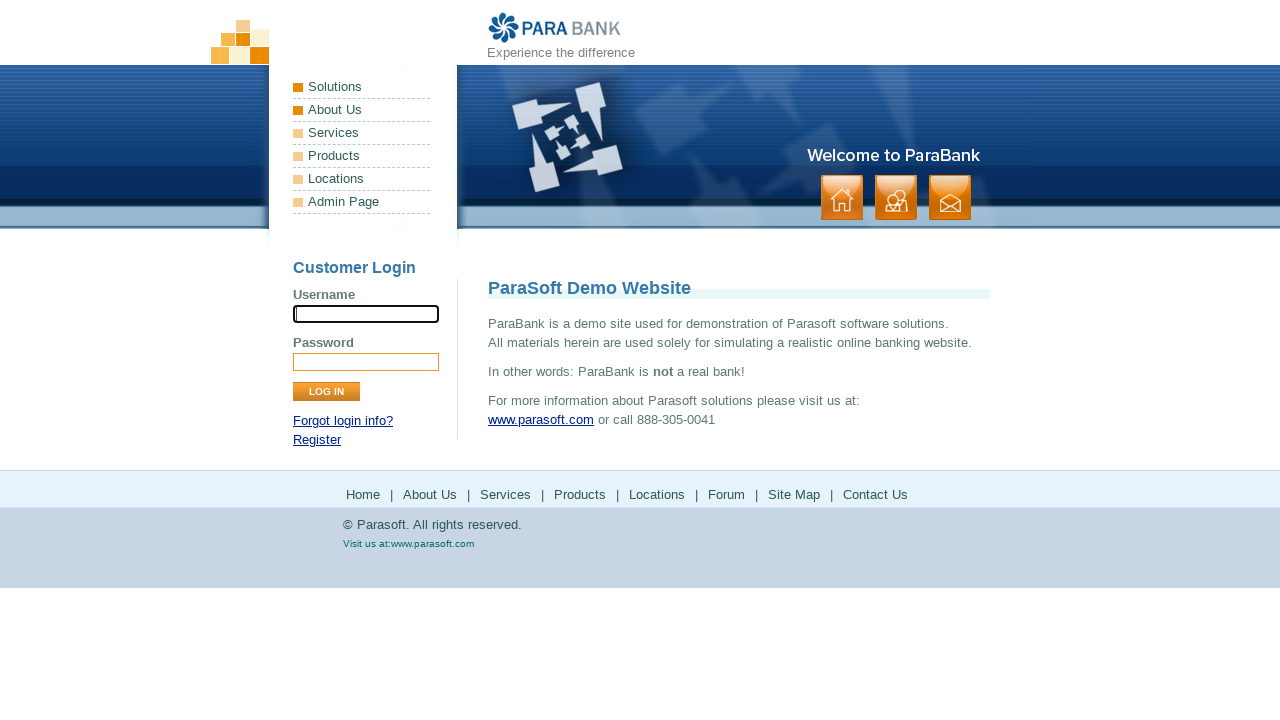

About Us page loaded and title element appeared
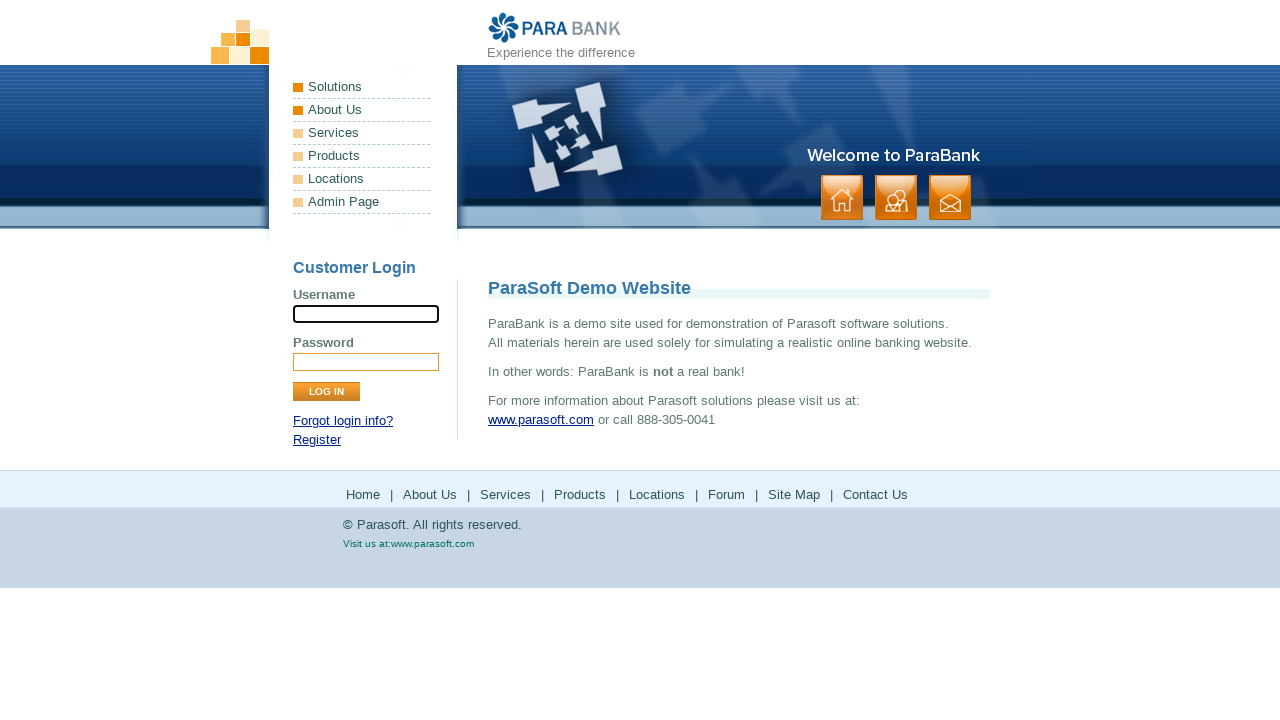

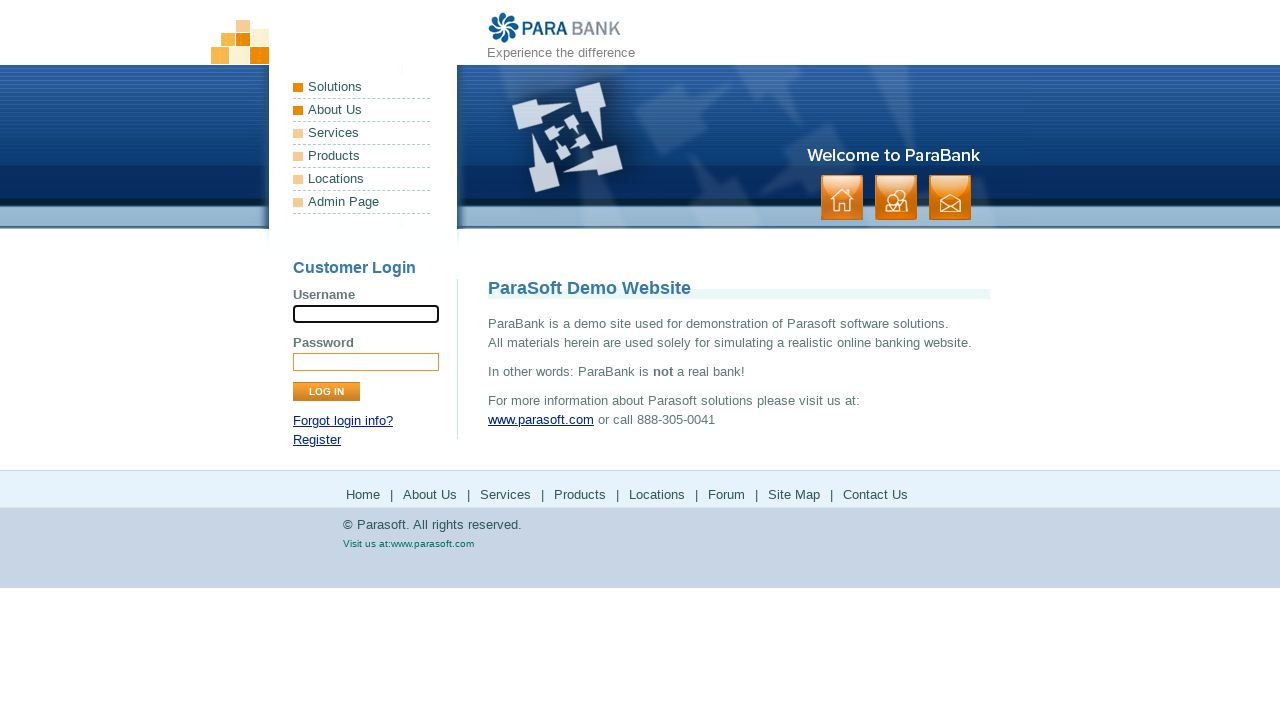